Navigates to the Playwright documentation homepage and clicks the "Get started" link to access the getting started guide

Starting URL: https://playwright.dev

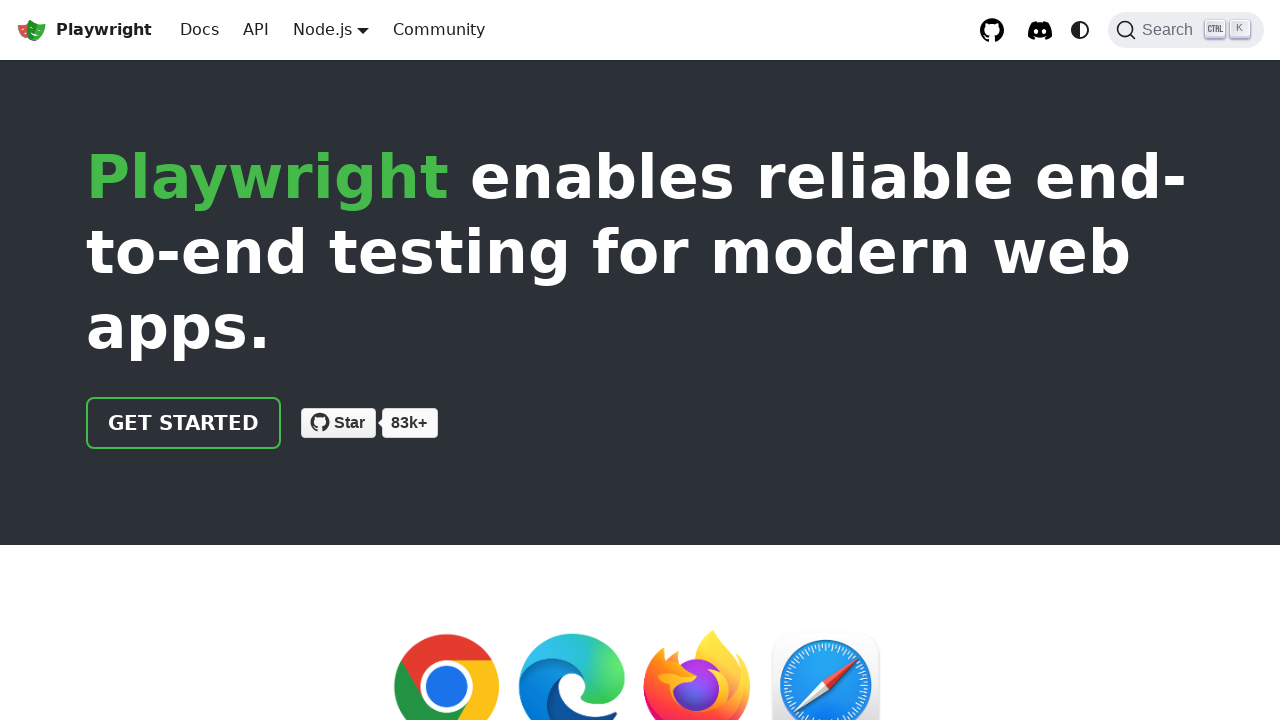

Navigated to Playwright documentation homepage
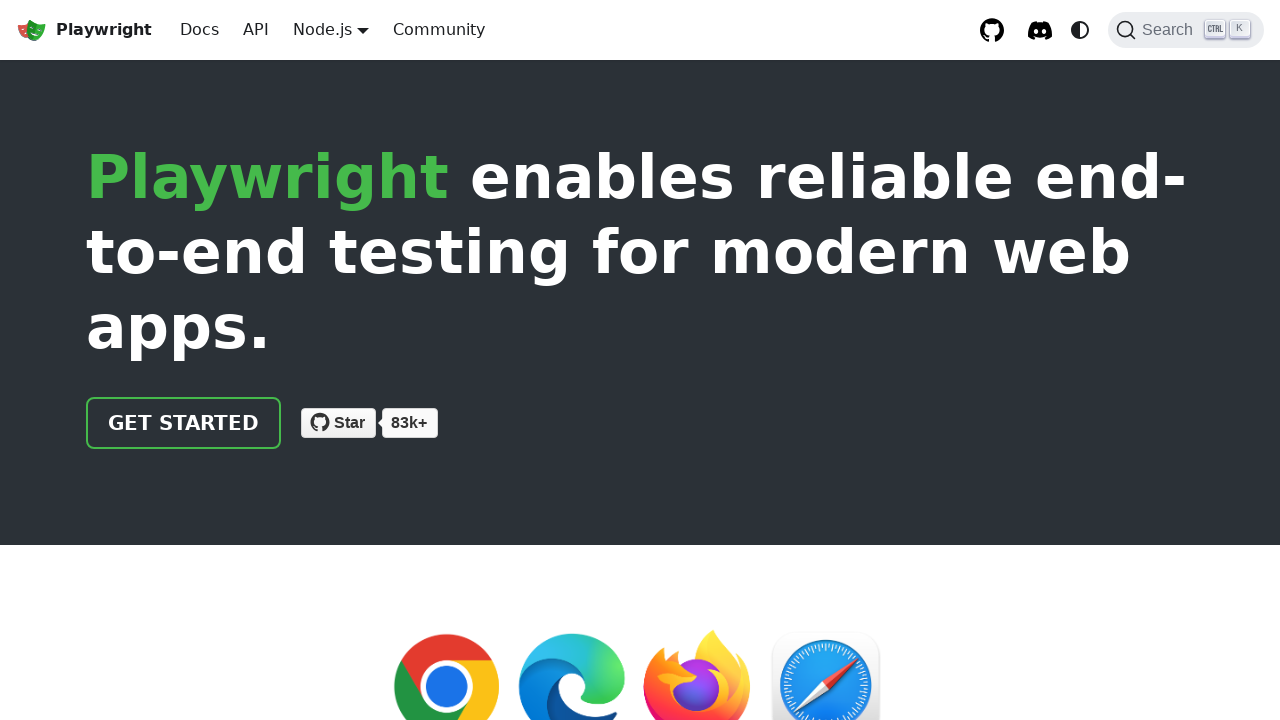

Clicked 'Get started' link to access getting started guide at (184, 423) on text=Get started
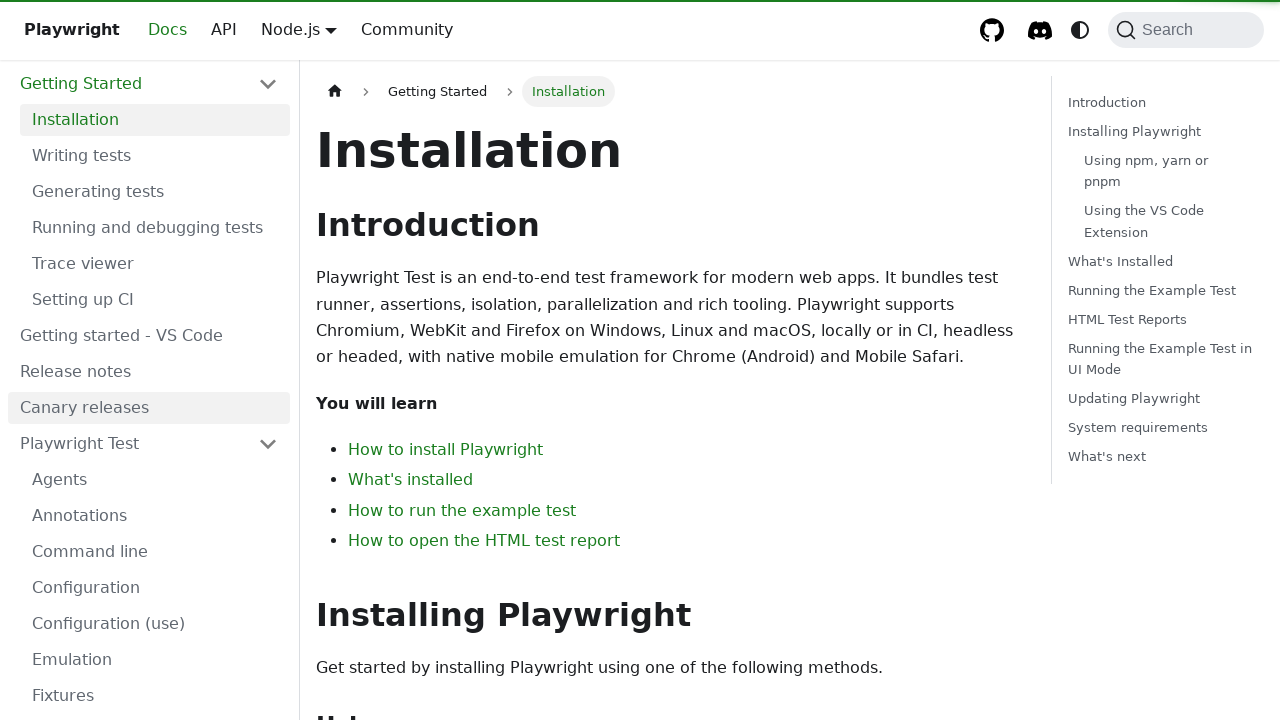

Getting started guide page loaded
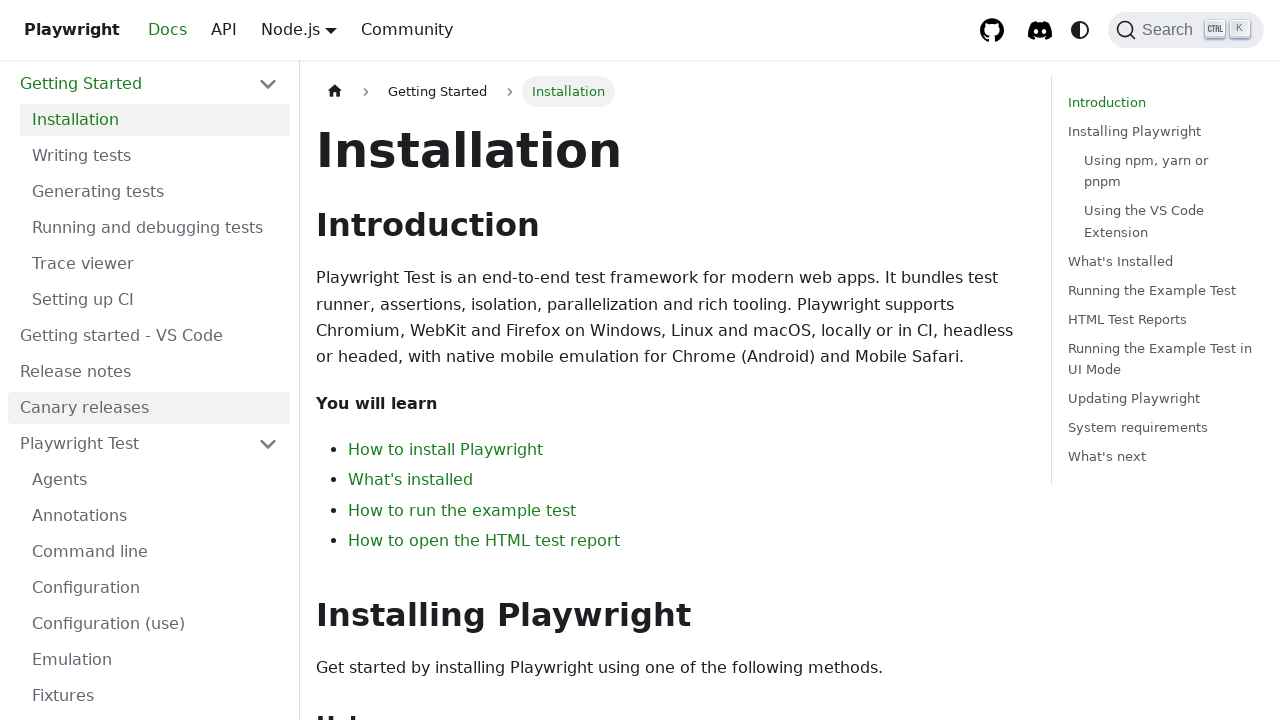

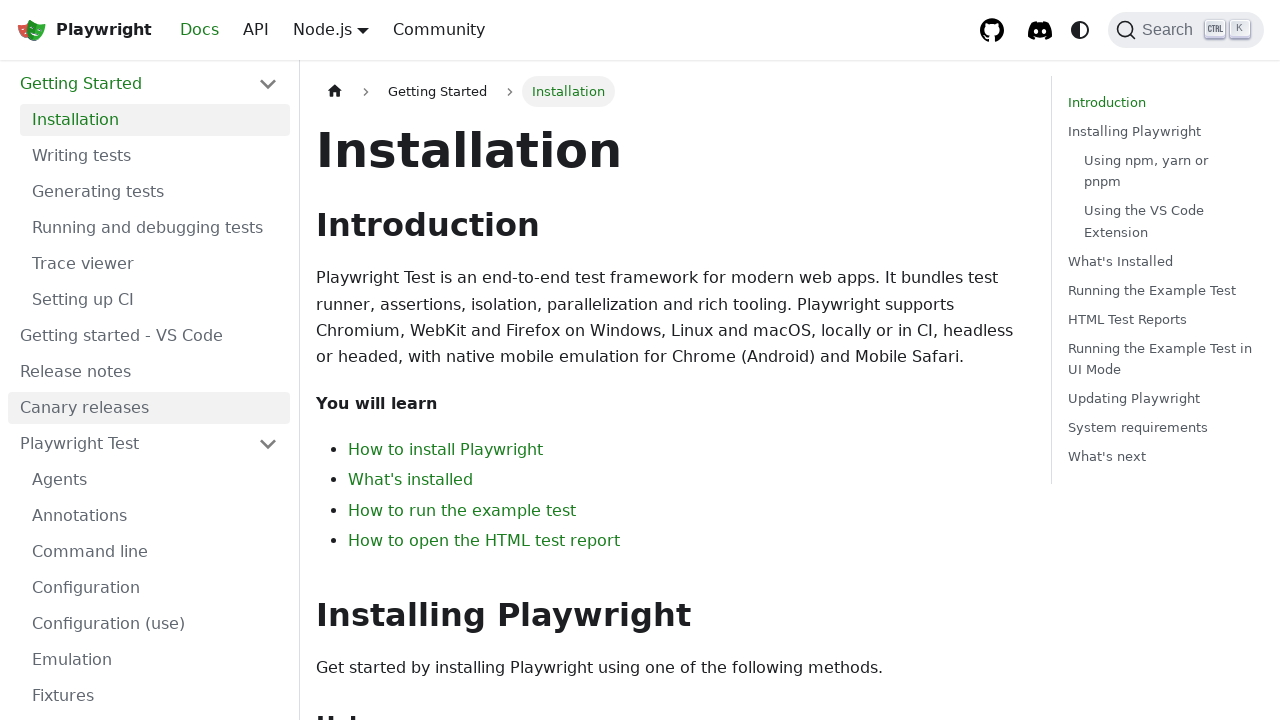